Tests drag and drop functionality by dragging element A to element B's position and verifying they swap places

Starting URL: https://the-internet.herokuapp.com/drag_and_drop

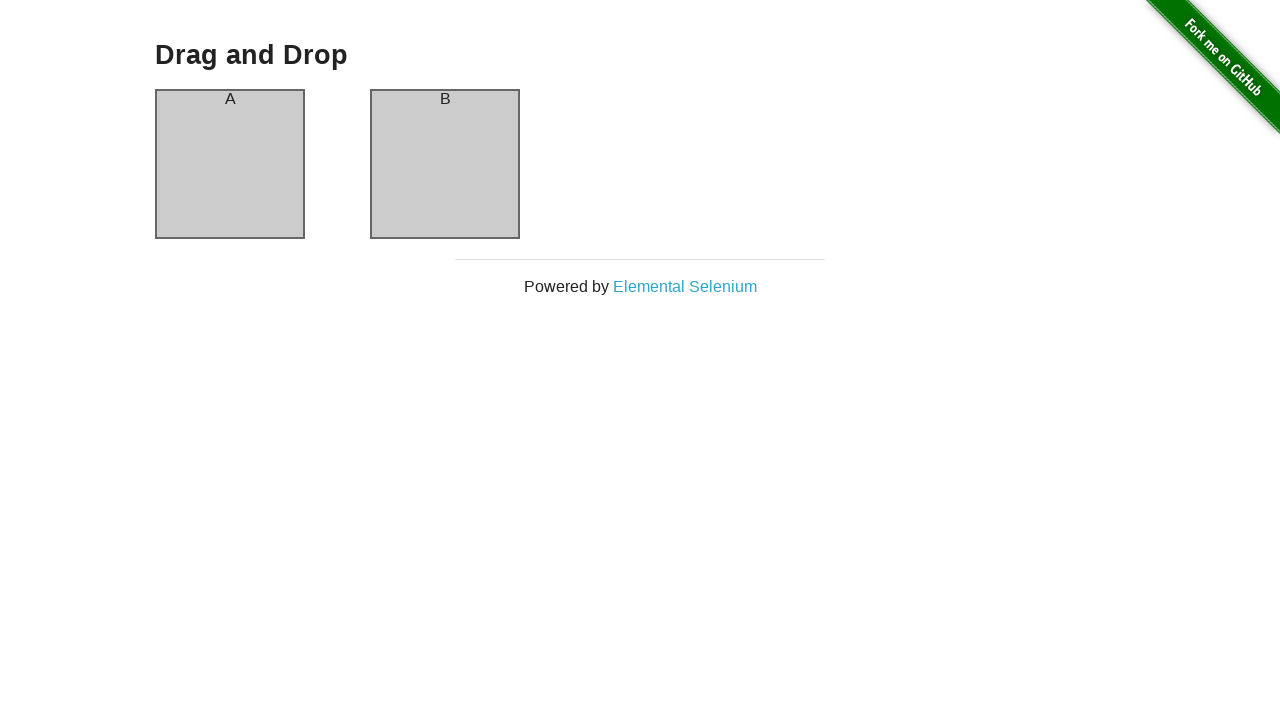

Drag and drop container loaded and visible
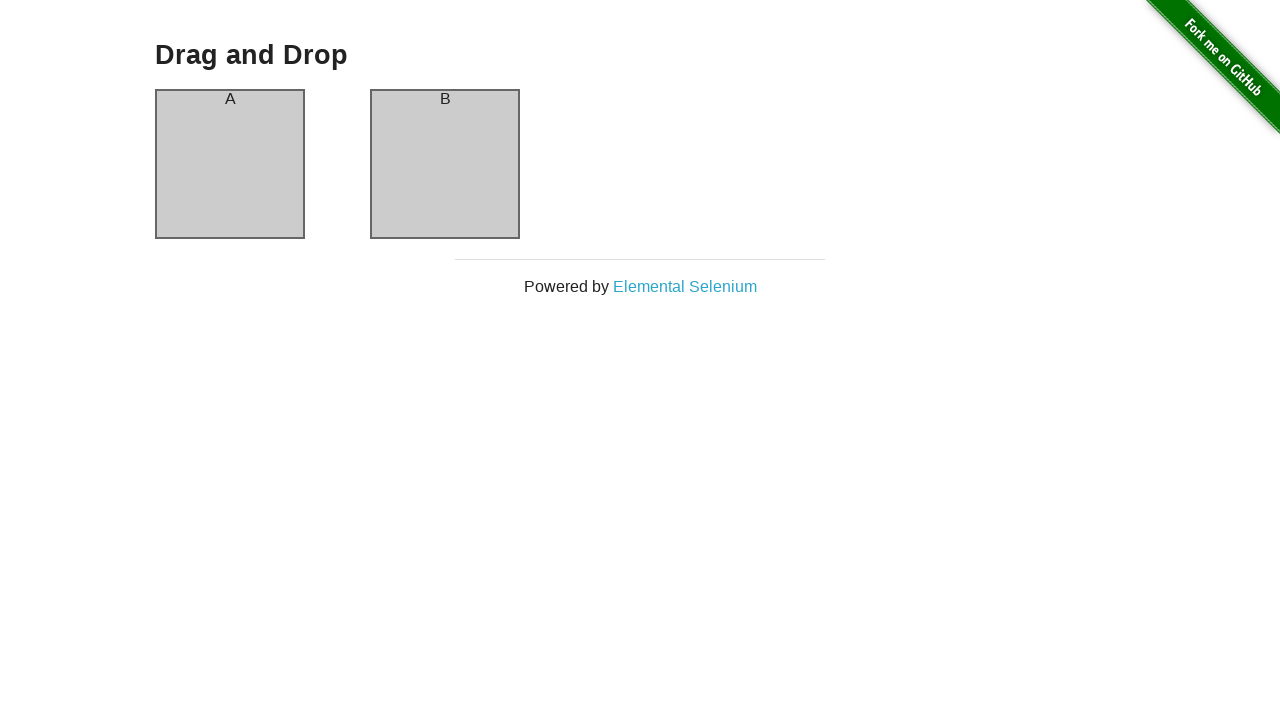

Located element A
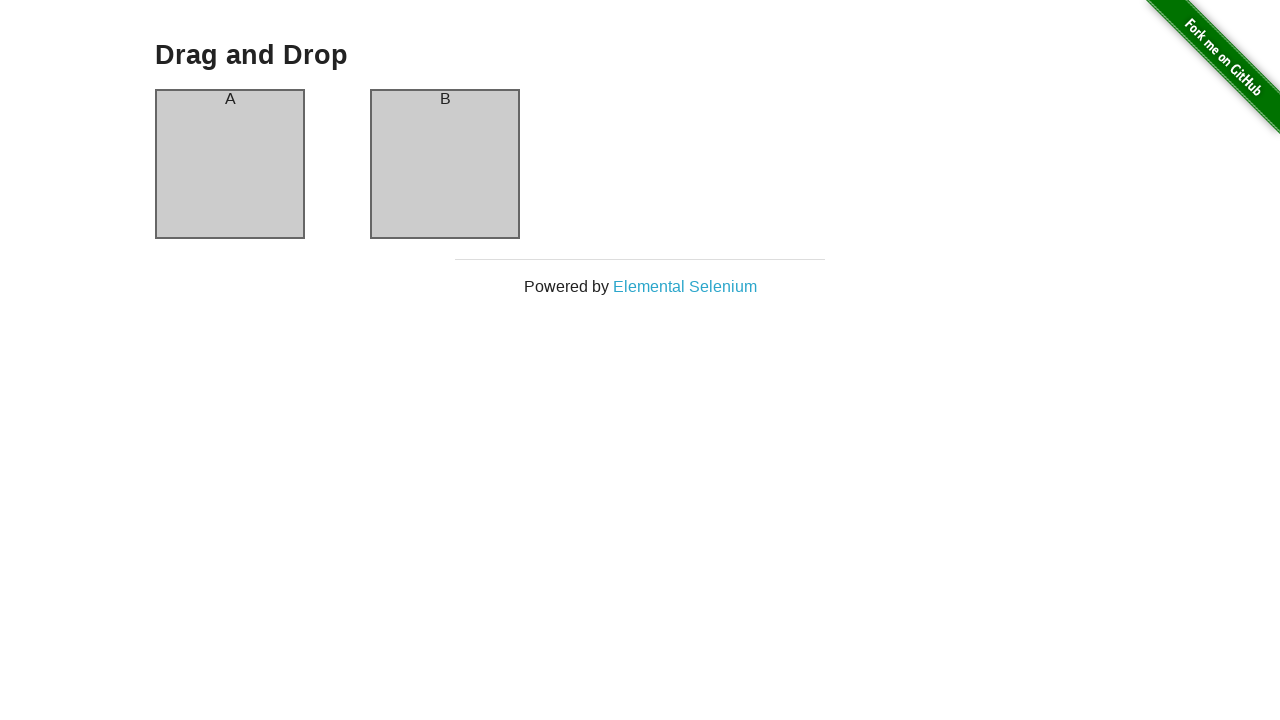

Located element B
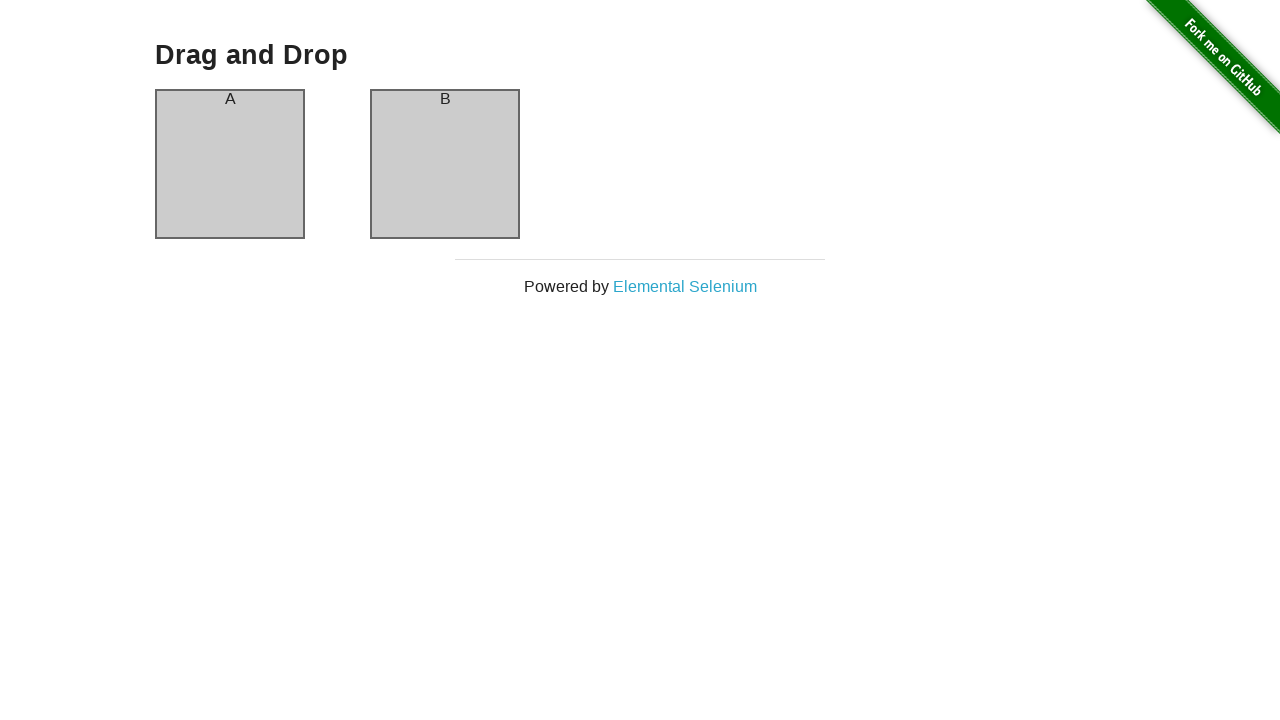

Retrieved bounding box for element A
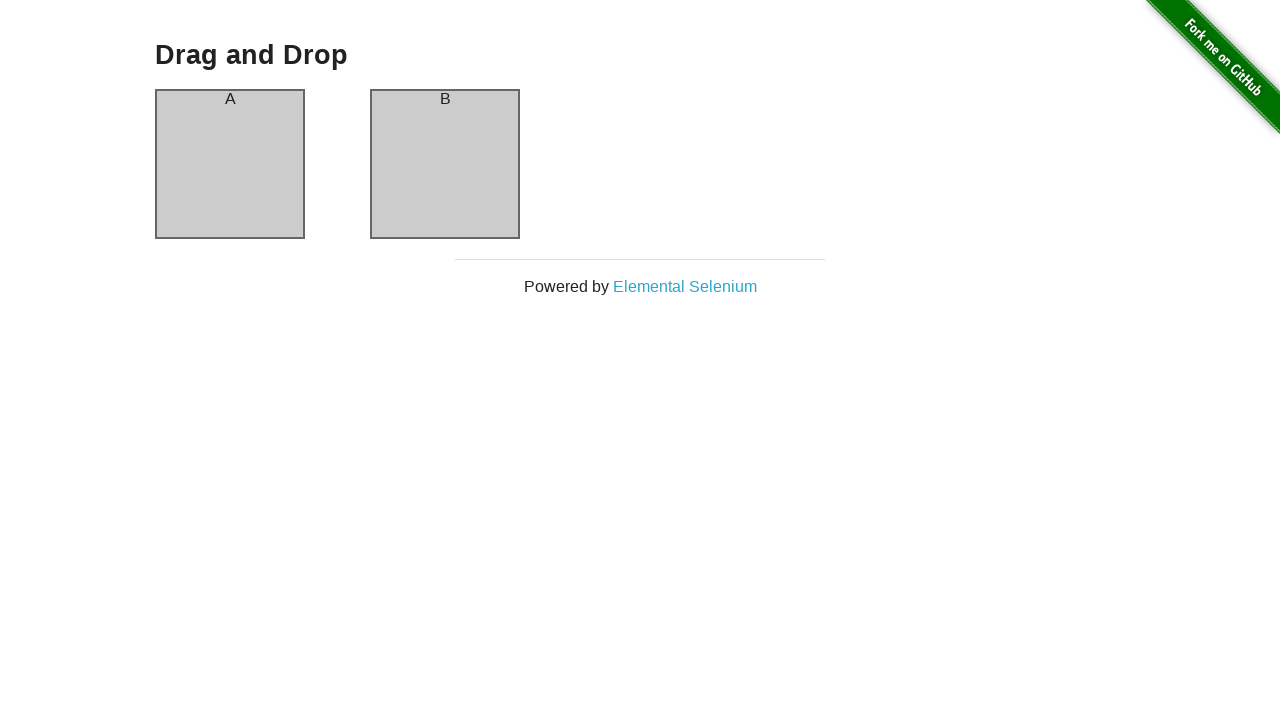

Retrieved bounding box for element B
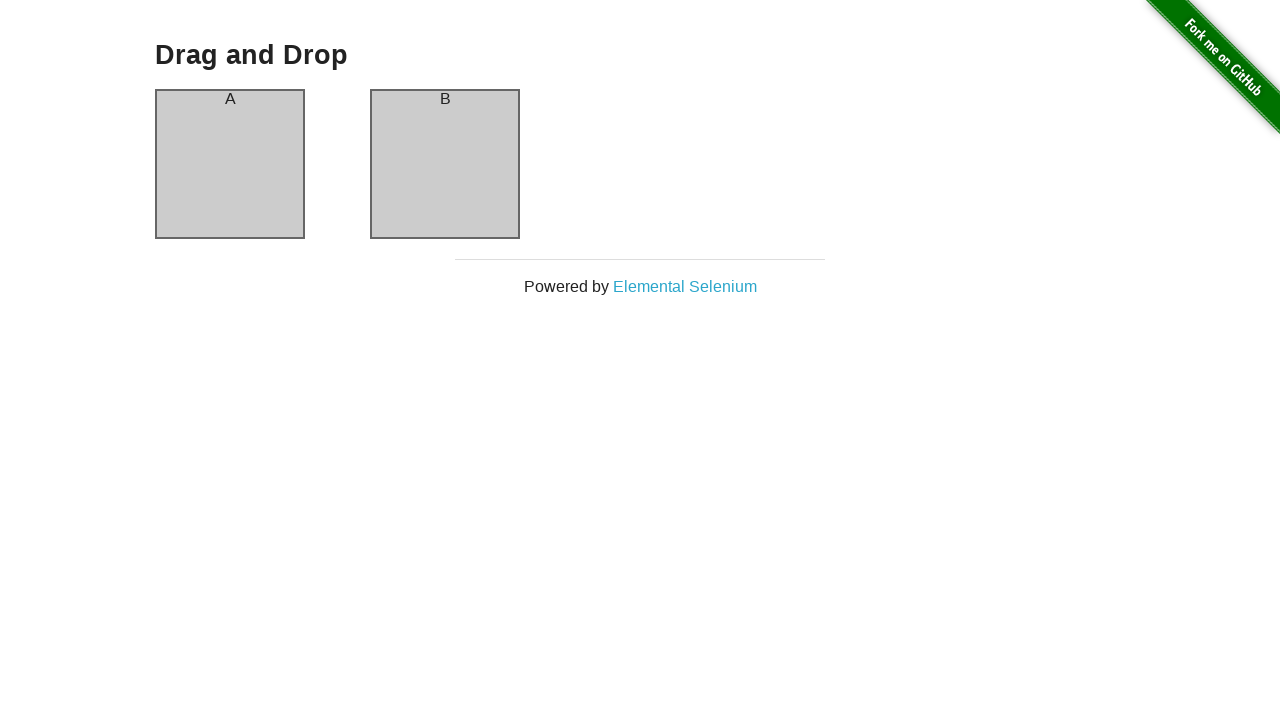

Dragged element A to element B's position at (445, 164)
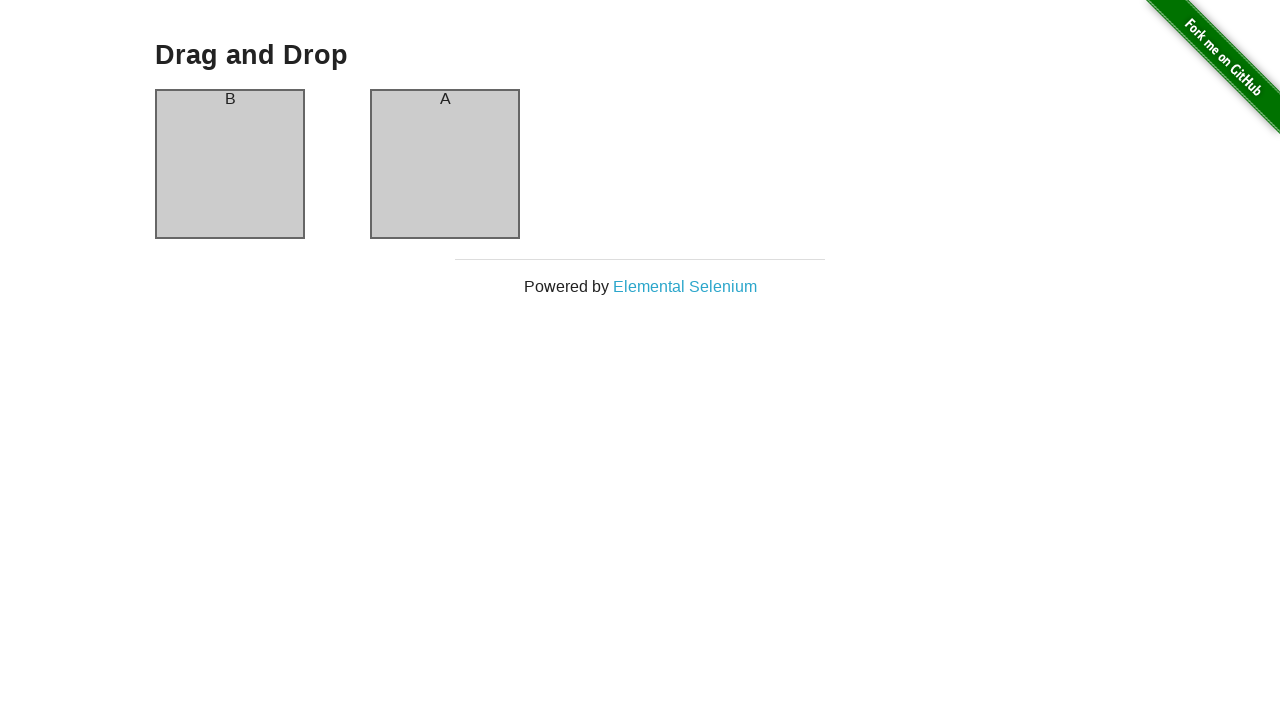

Retrieved text content from first column header
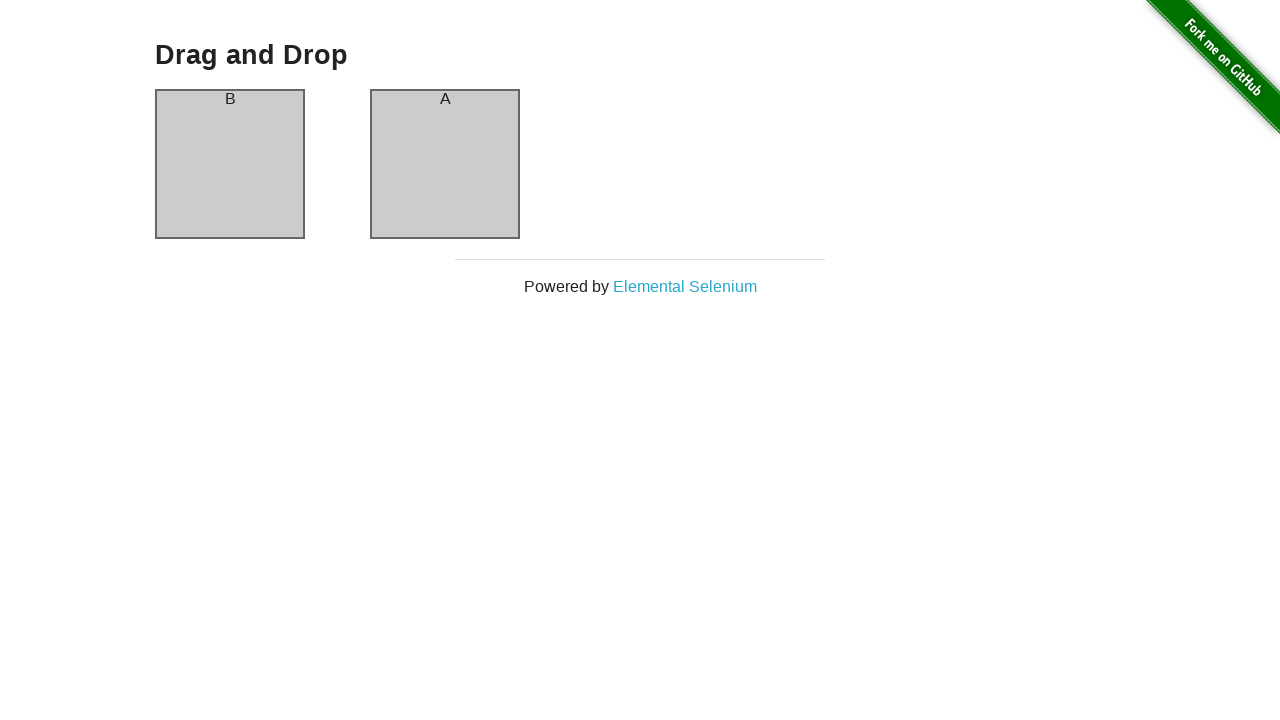

Retrieved text content from second column header
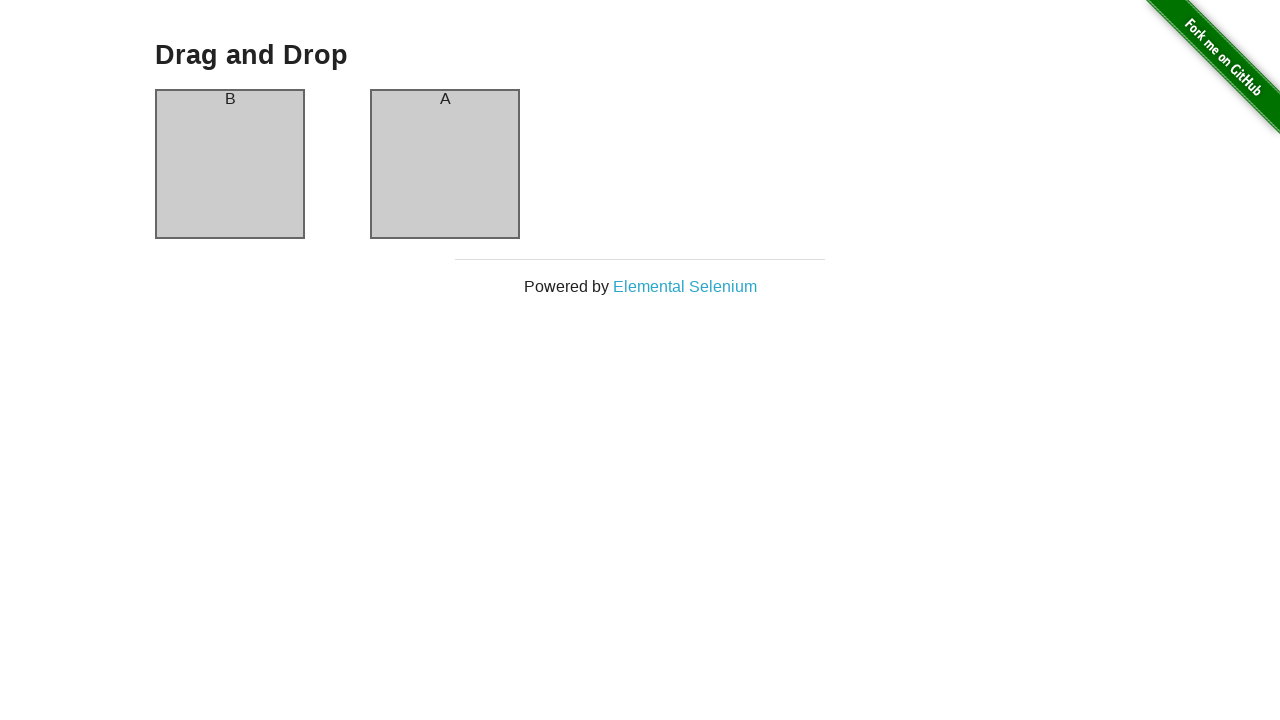

Verified element B is now in first column
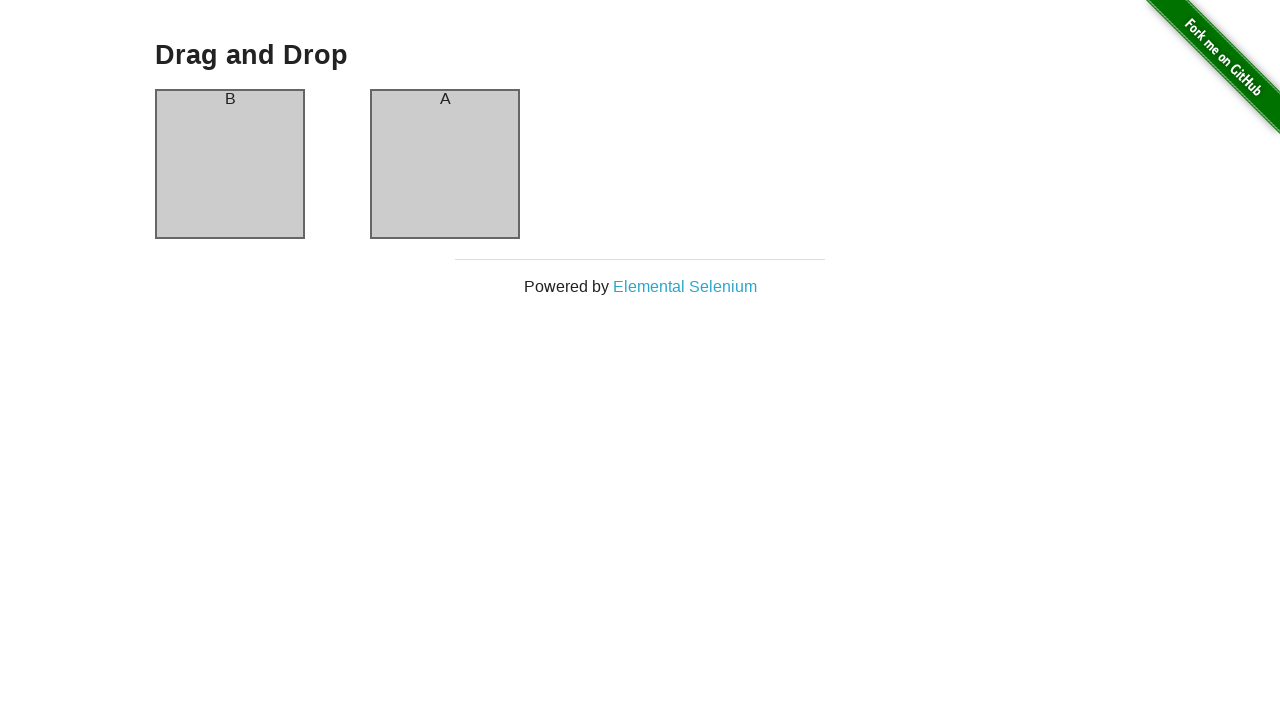

Verified element A is now in second column - drag and drop test passed
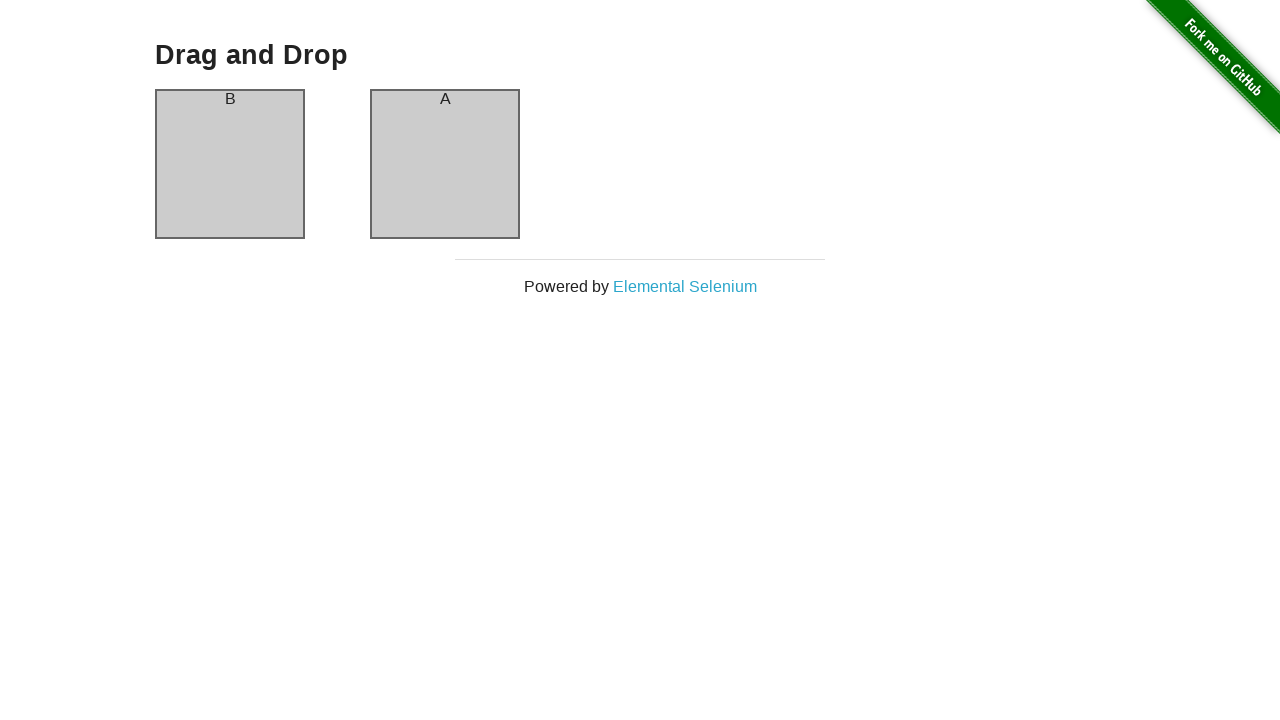

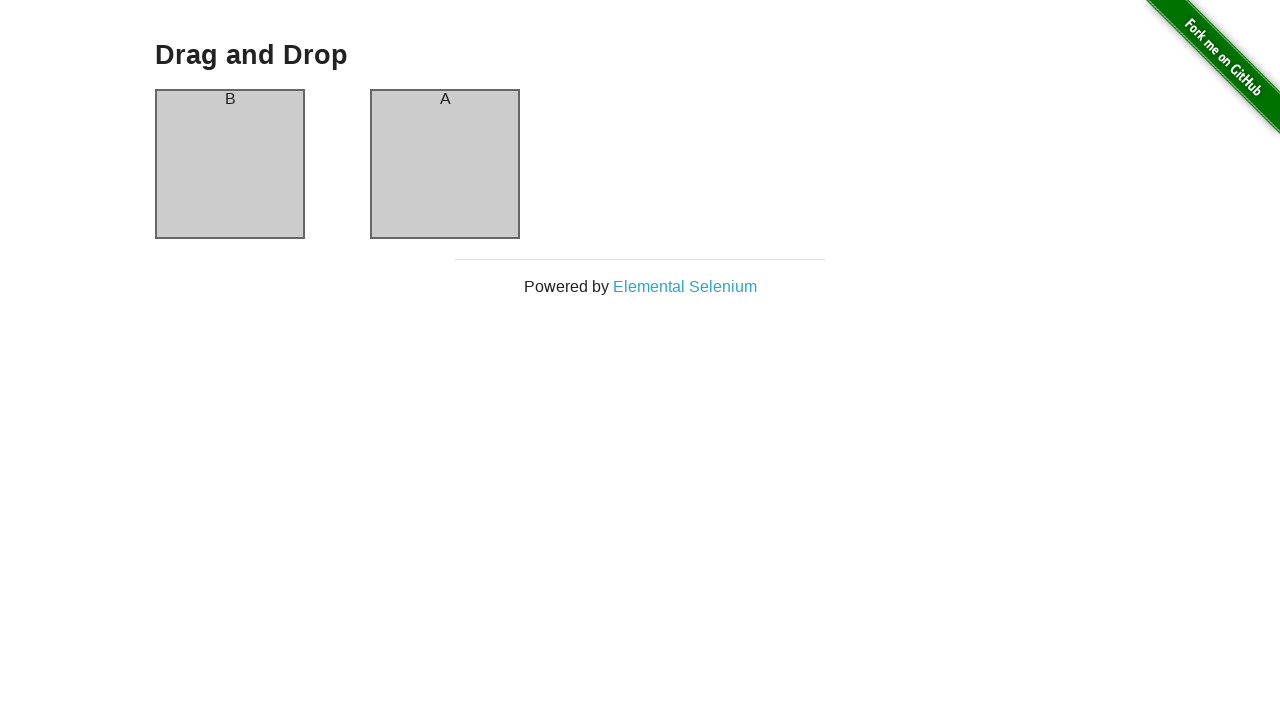